Tests user scenarios including finding nearby parks on the map, clicking on POI markers, navigating between POIs using popup navigation buttons, and viewing POI details.

Starting URL: https://www.nearestniceweather.com

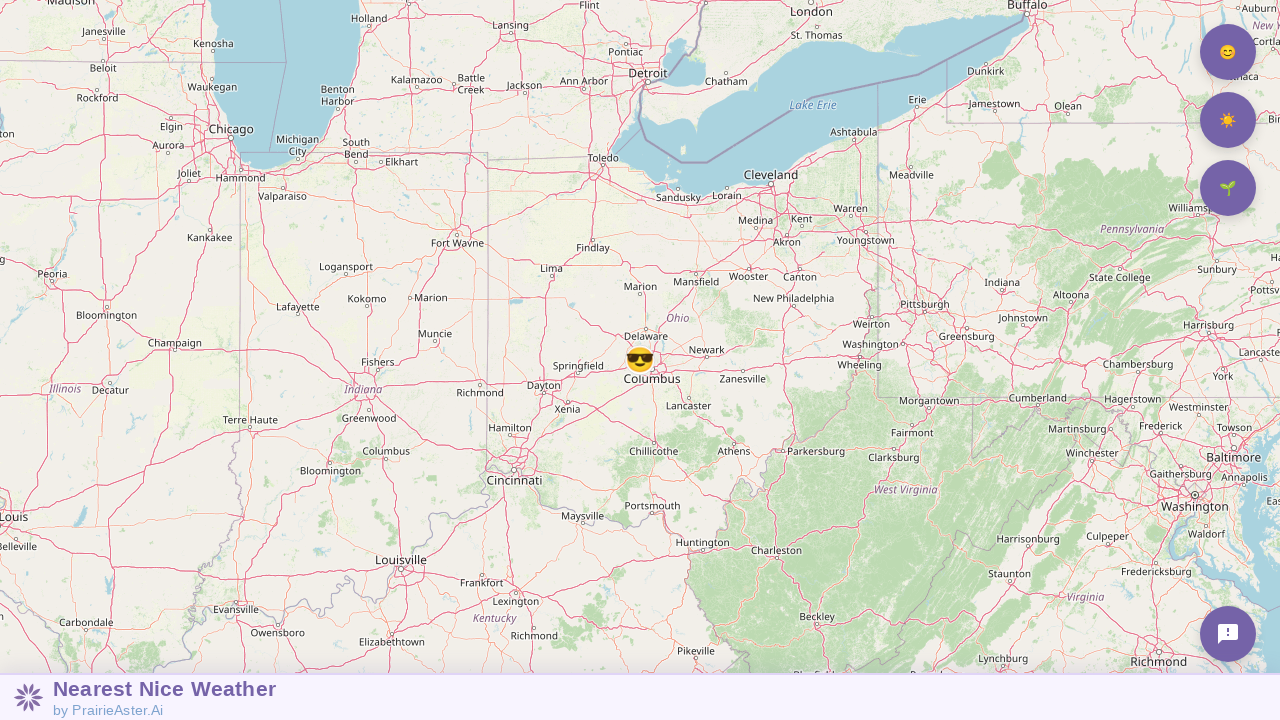

Waited for page network to be idle
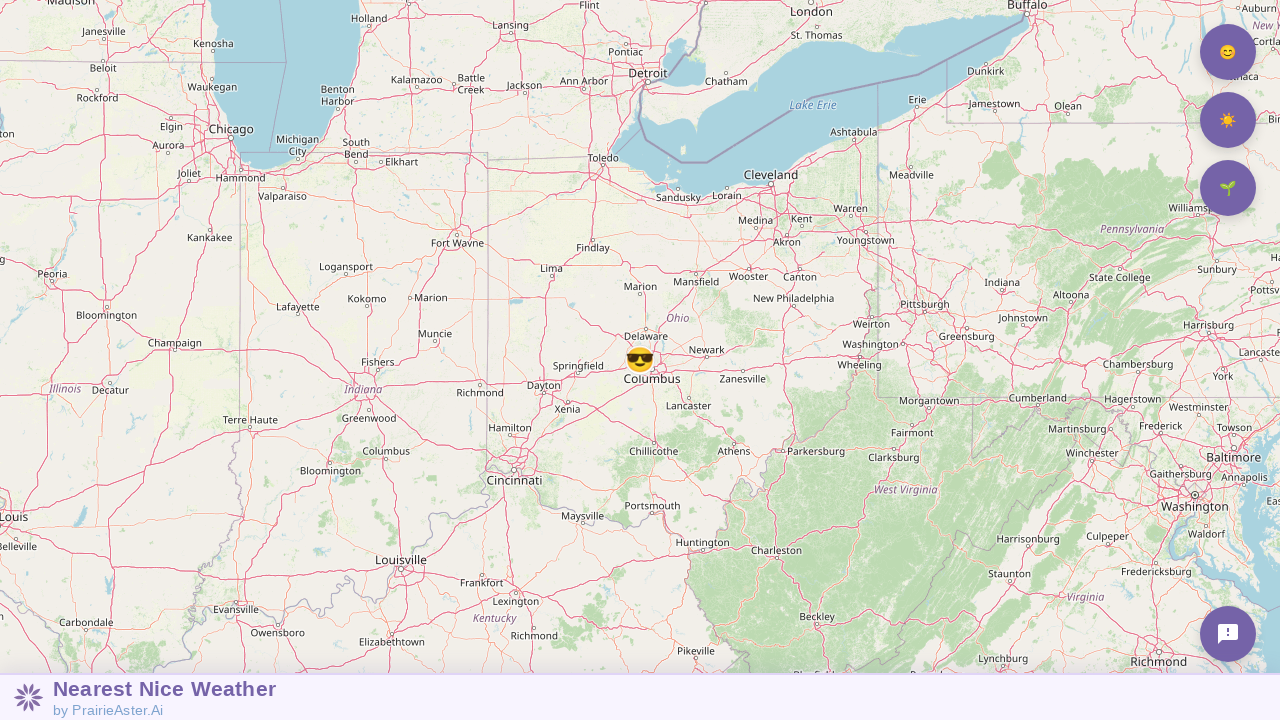

Waited 3 seconds for page to fully render
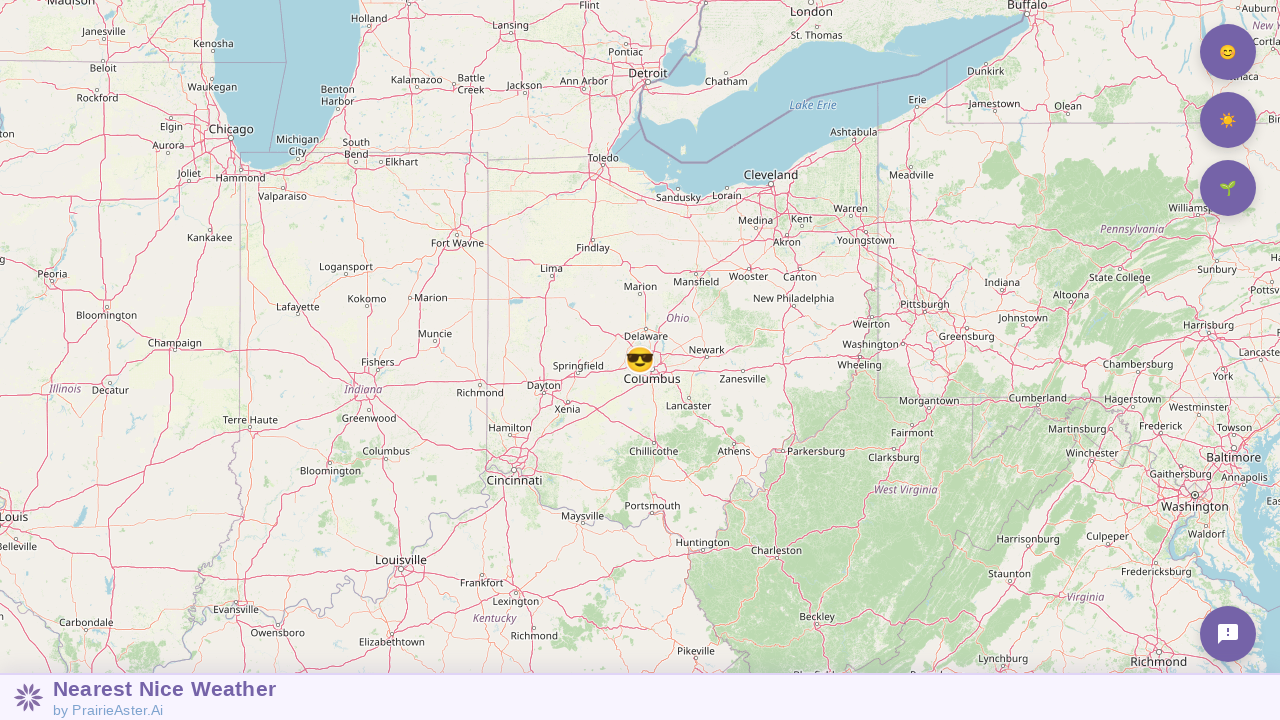

Located all map markers for nearby parks
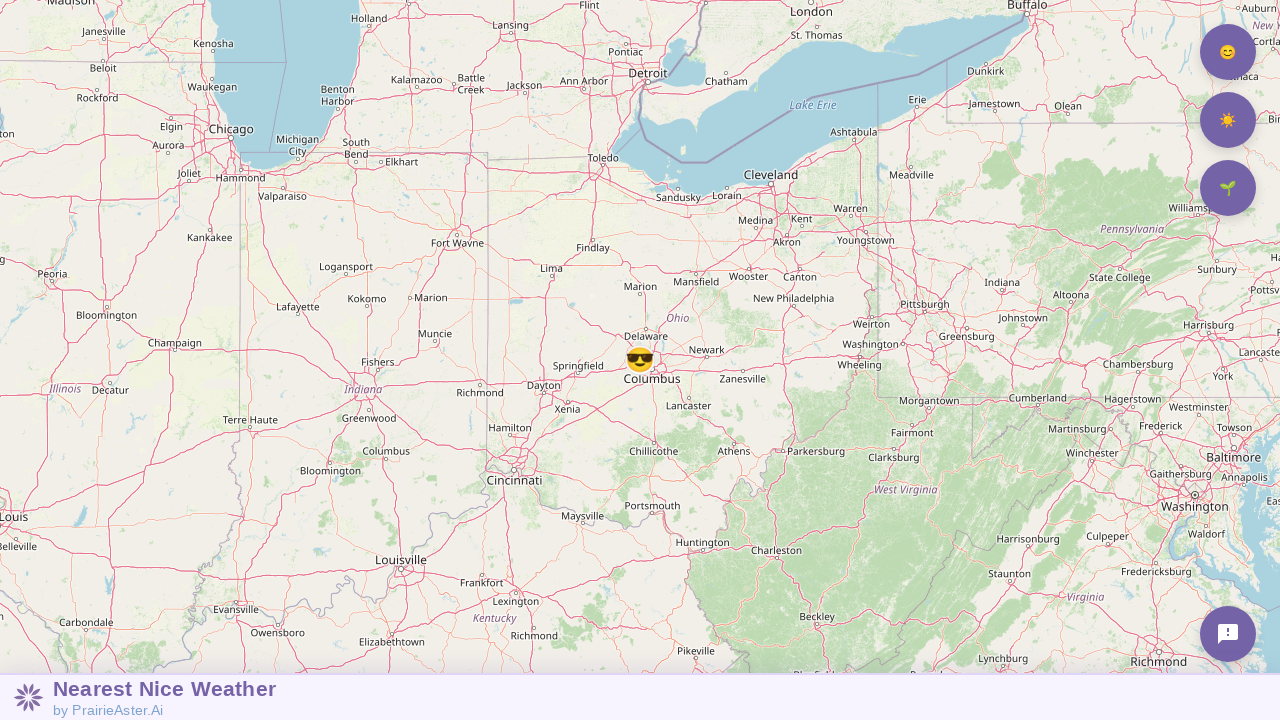

Found 1 park markers on the map
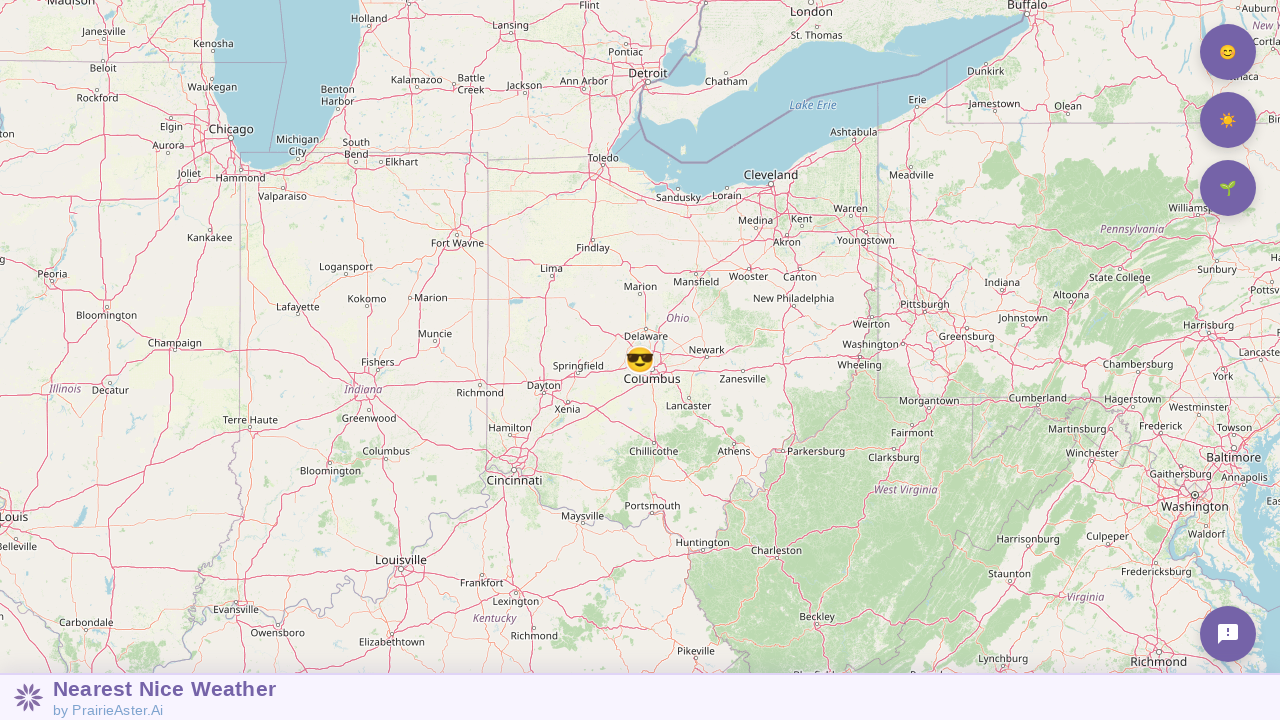

Clicked on the first park marker at (640, 360) on .leaflet-marker-icon >> nth=0
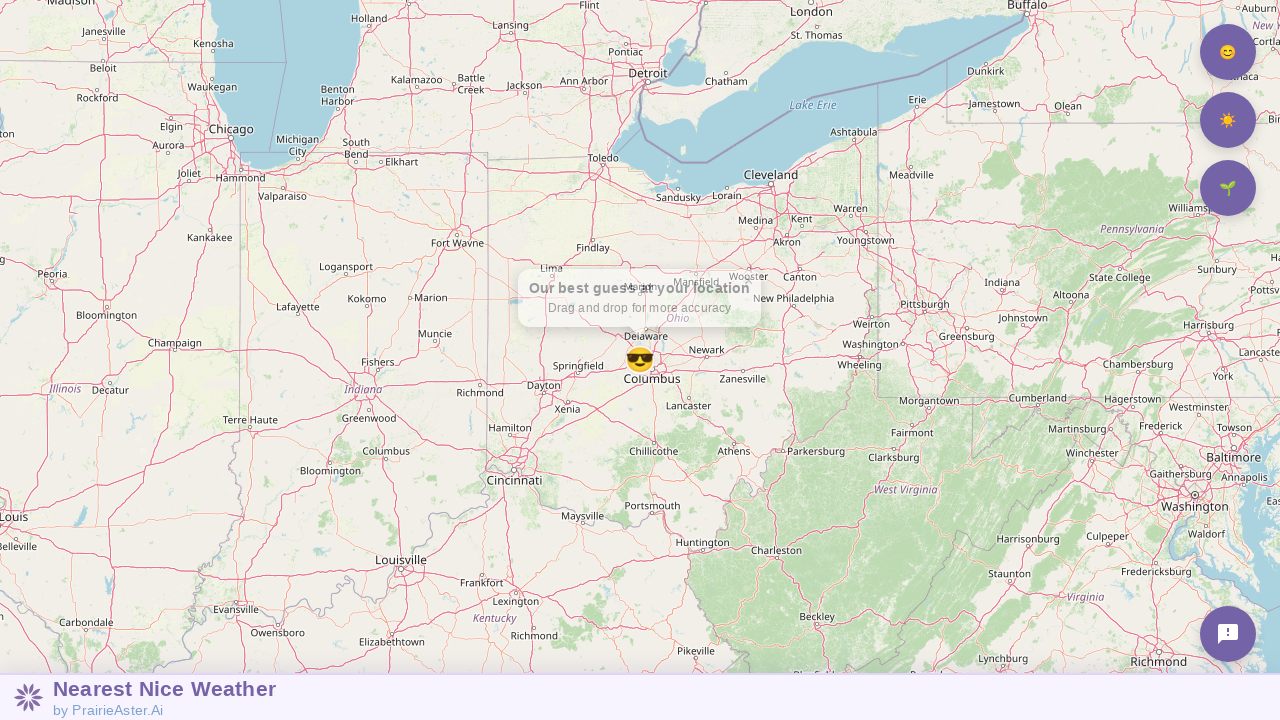

POI popup appeared with details
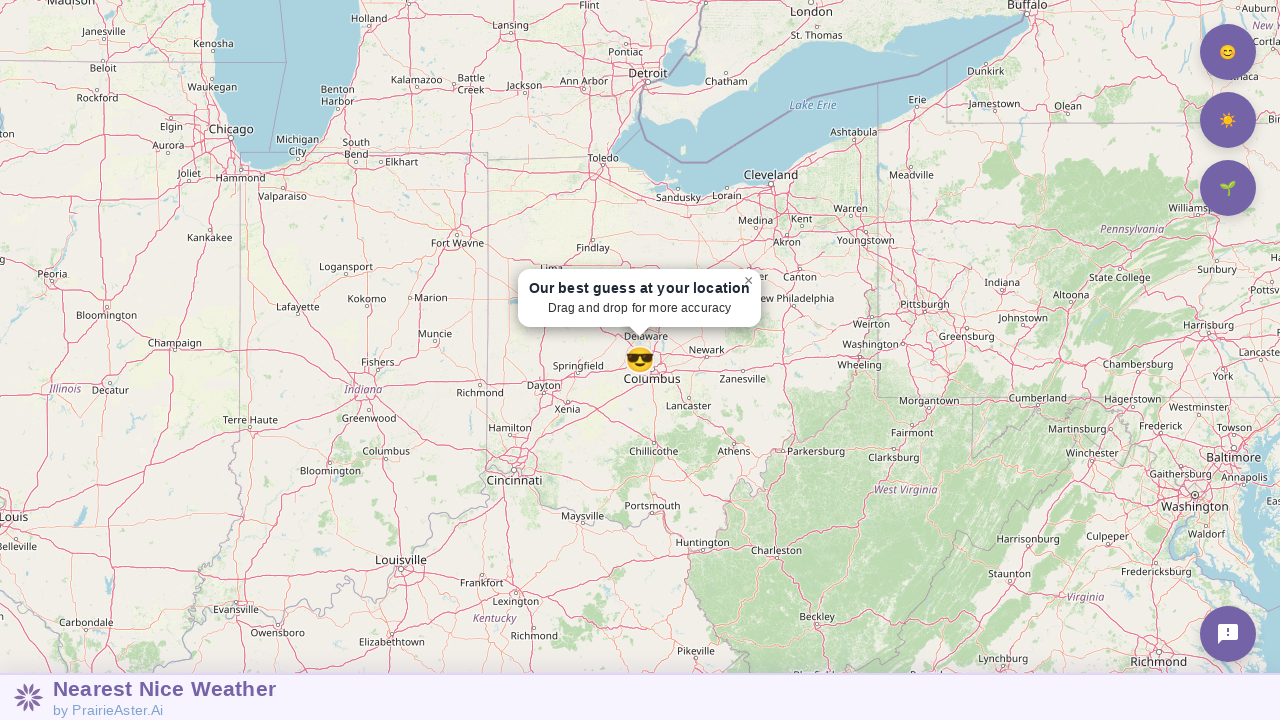

Located navigation buttons in the popup
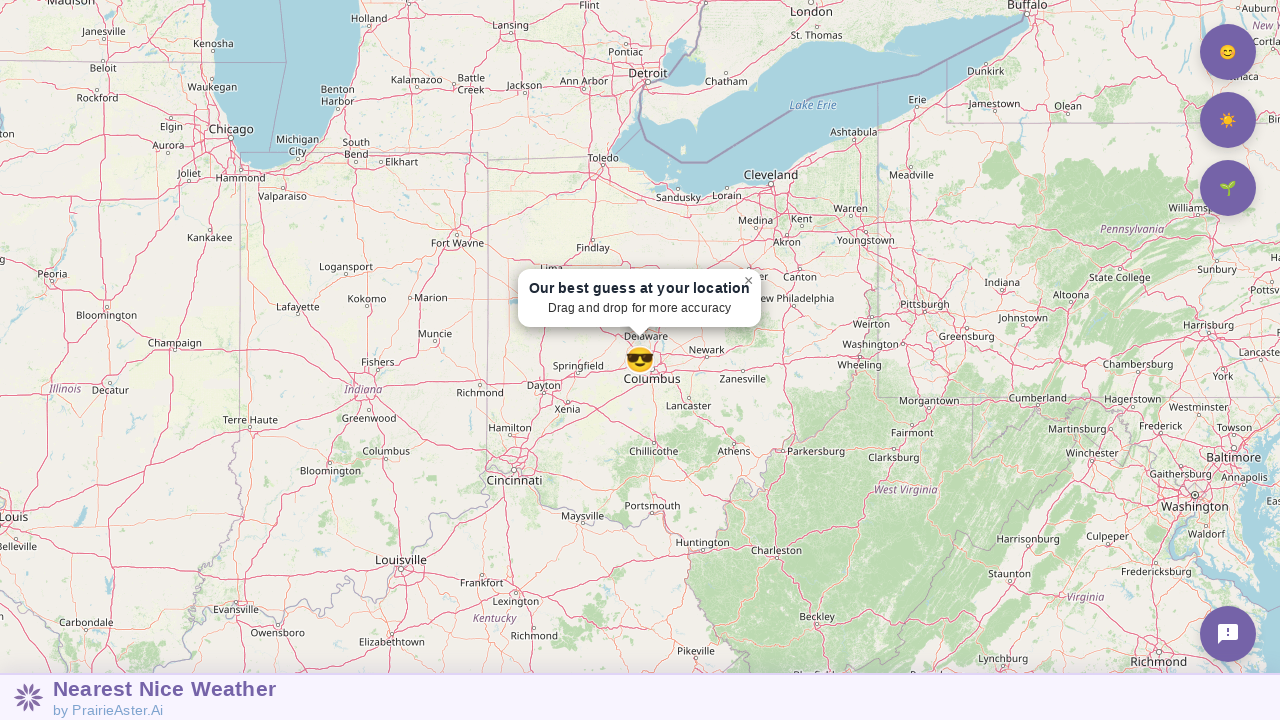

Found 0 navigation buttons in popup
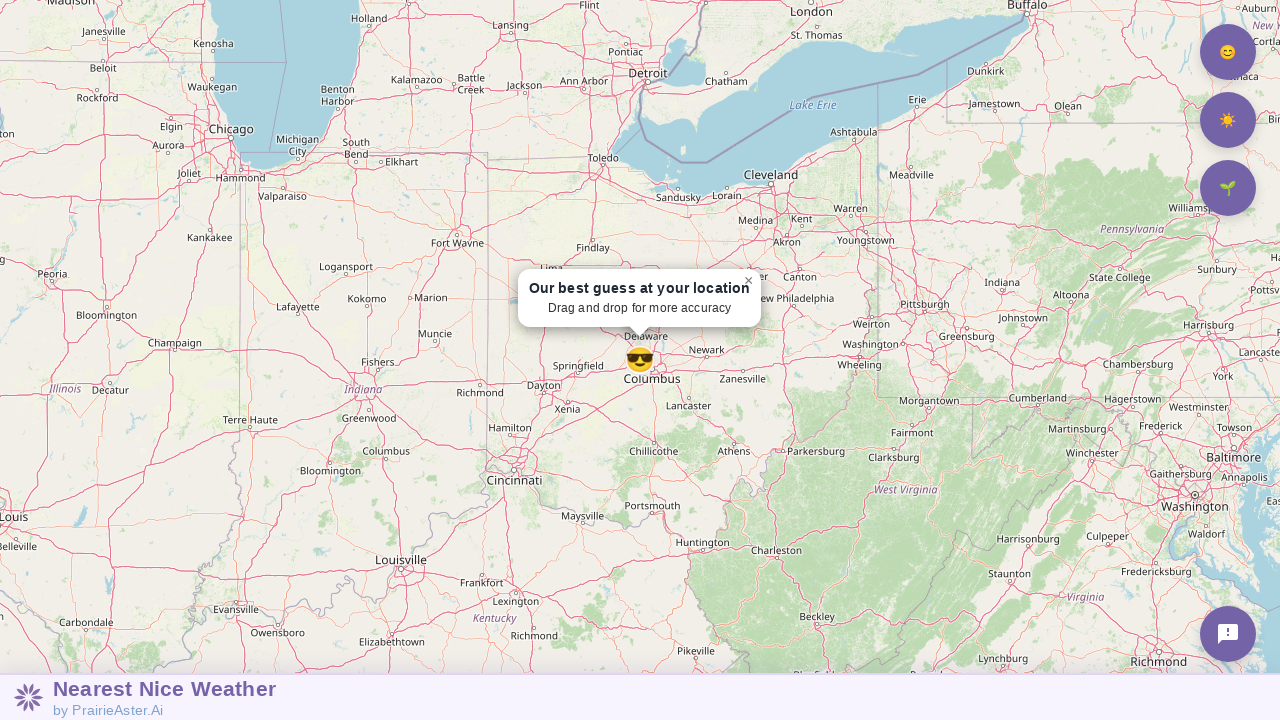

Located popup content area with POI details
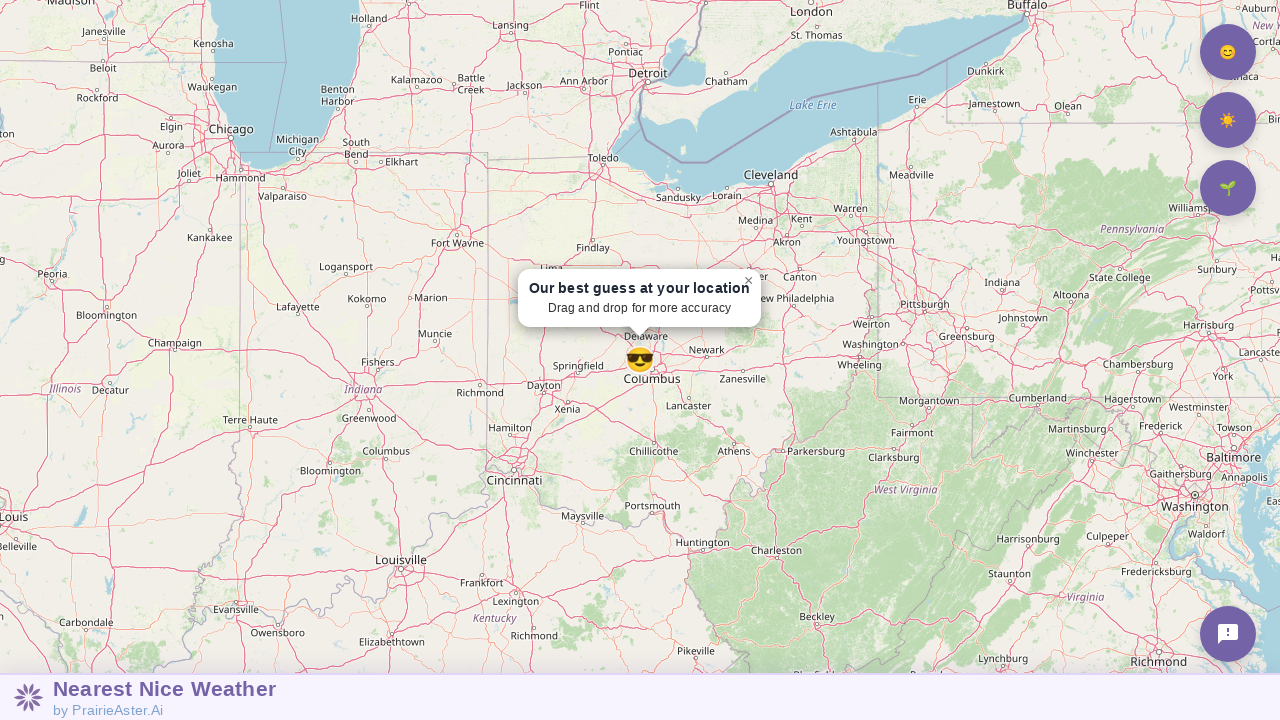

Verified POI details are visible in popup
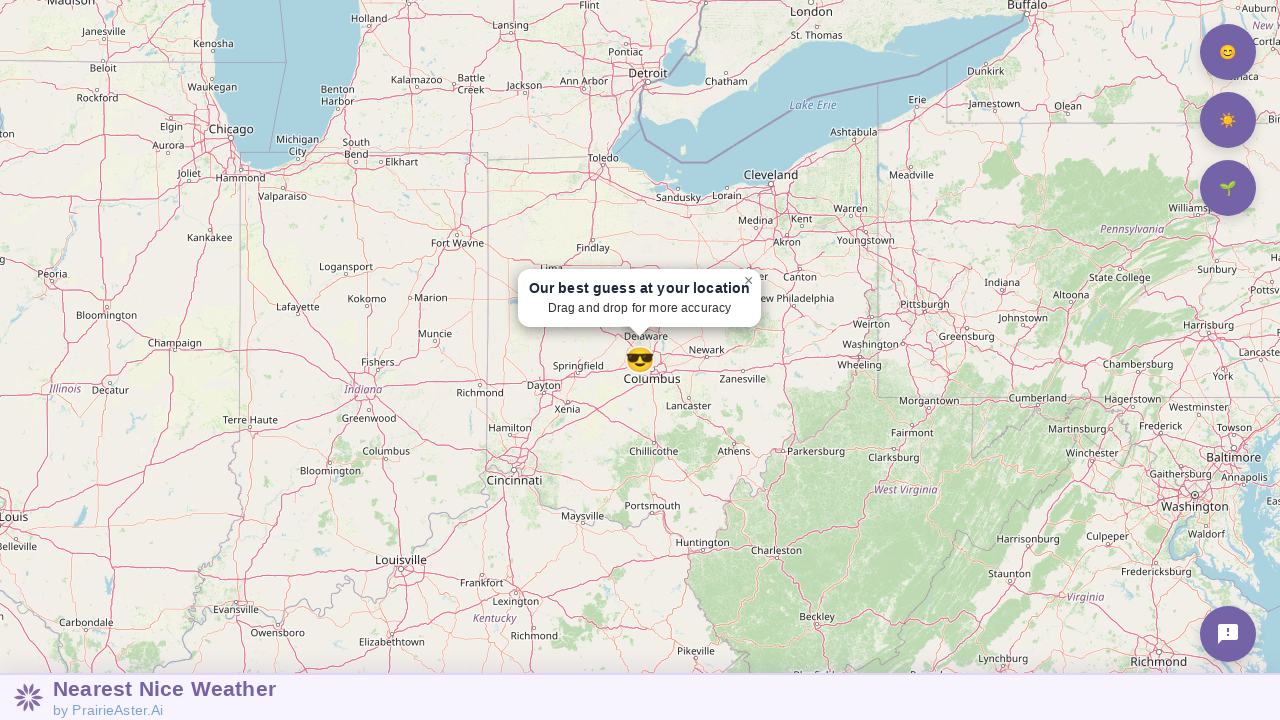

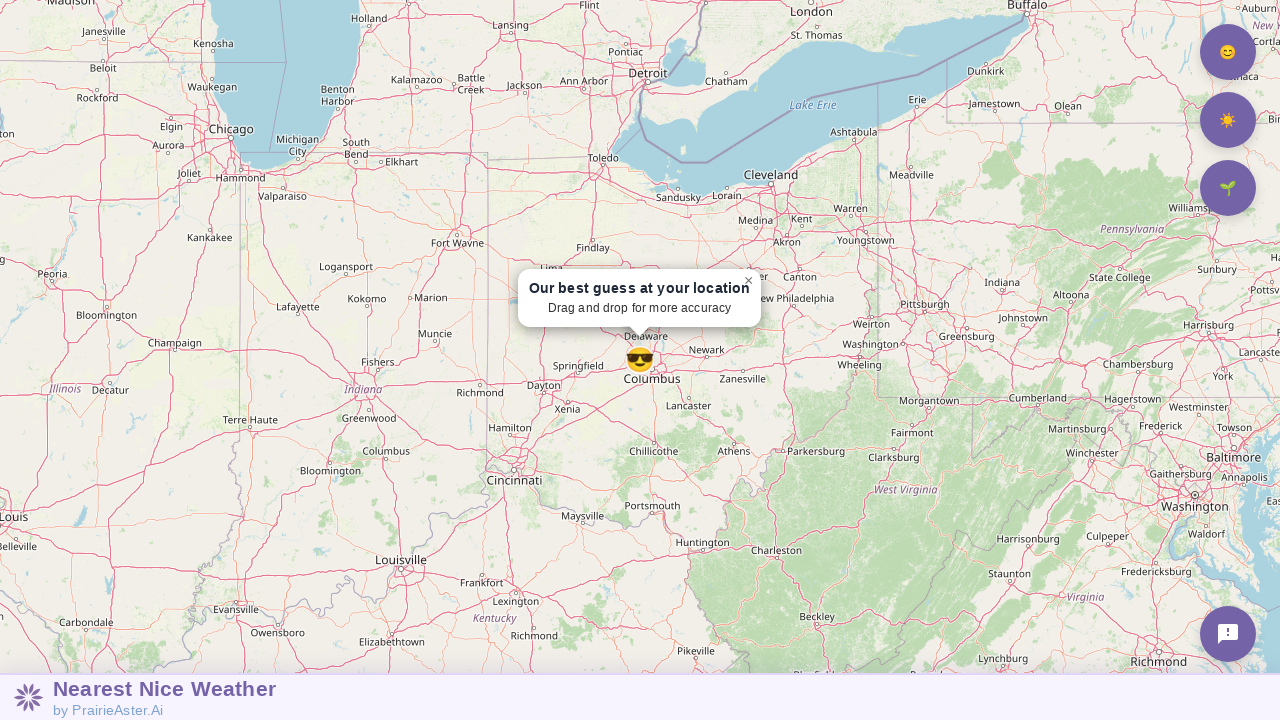